Tests the ToDo app functionality on the AngularJS homepage by adding a new todo item, verifying the count increases to 3, and marking the new item as done.

Starting URL: https://angularjs.org

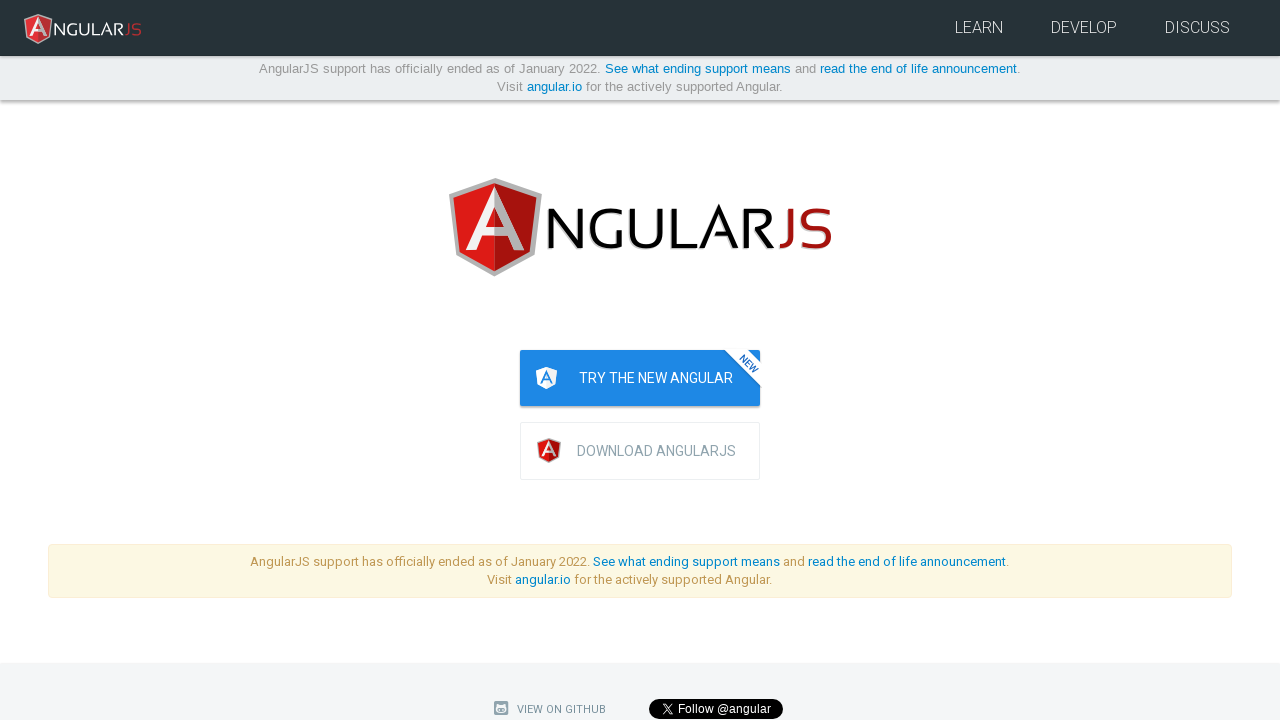

Filled todo input field with 'what is nightwatch?' on [ng-model="todoList.todoText"]
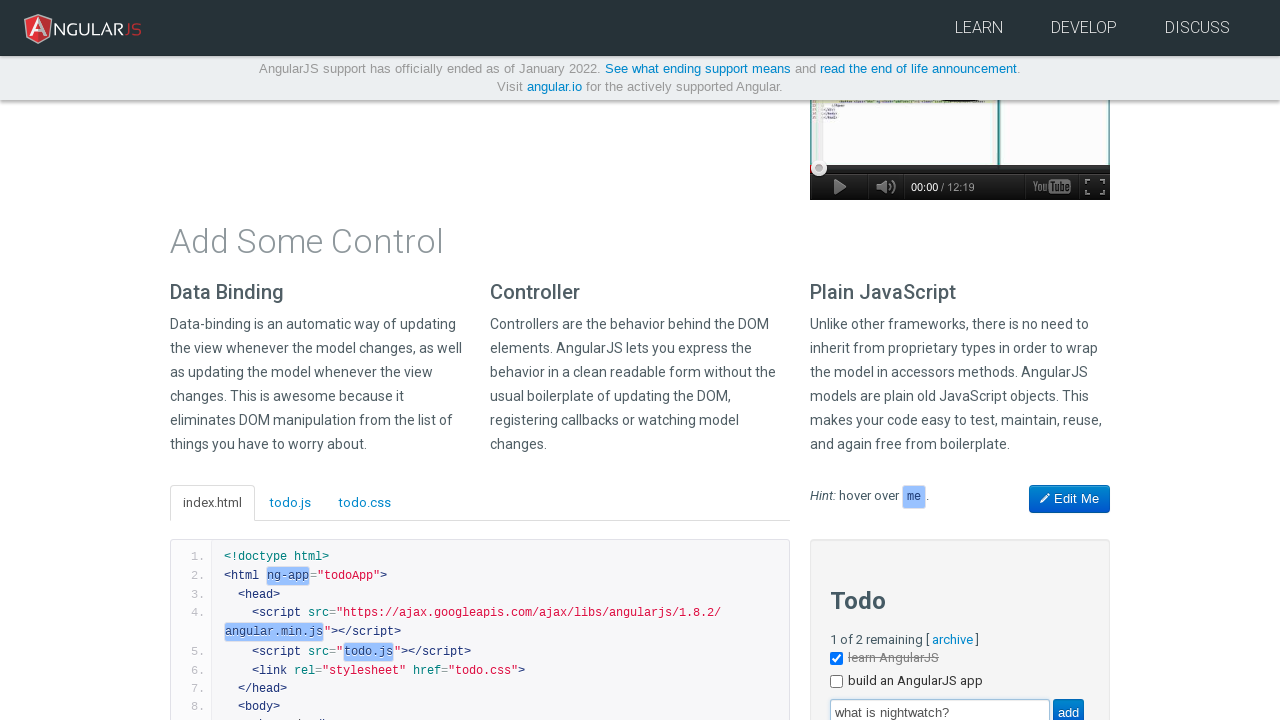

Clicked add button to create new todo at (1068, 706) on [value="add"]
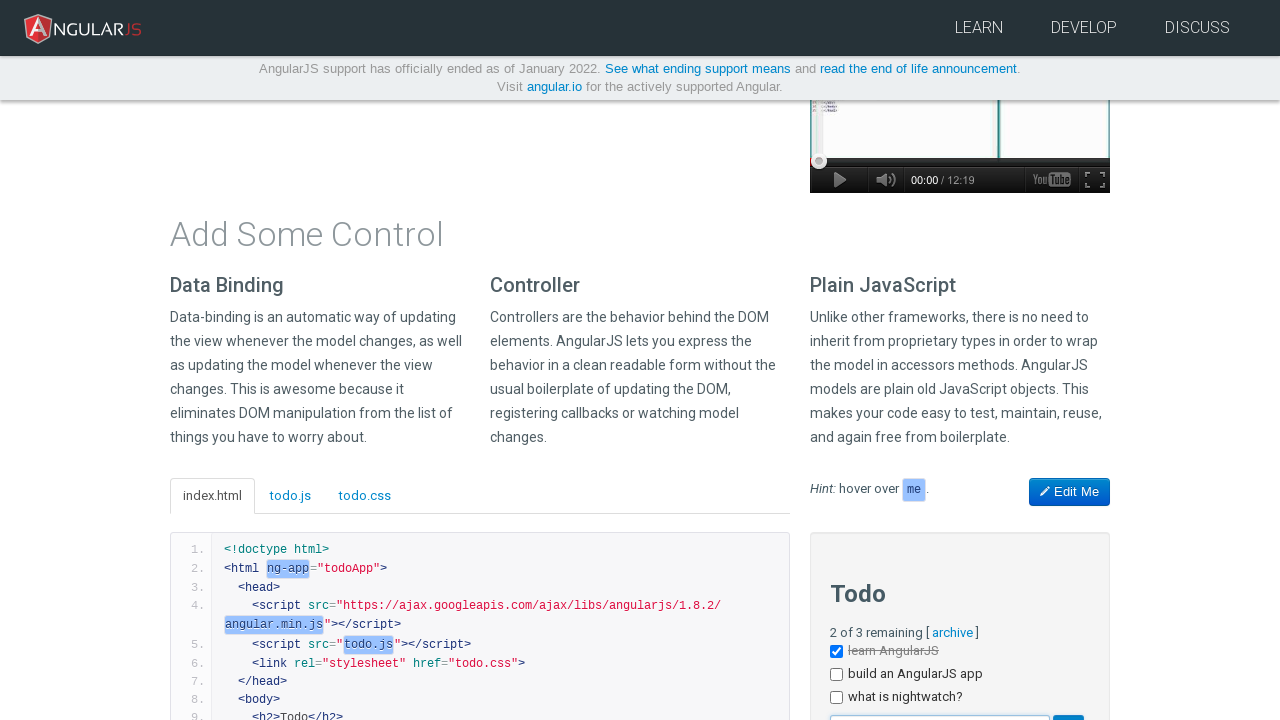

Waited for todo list to load
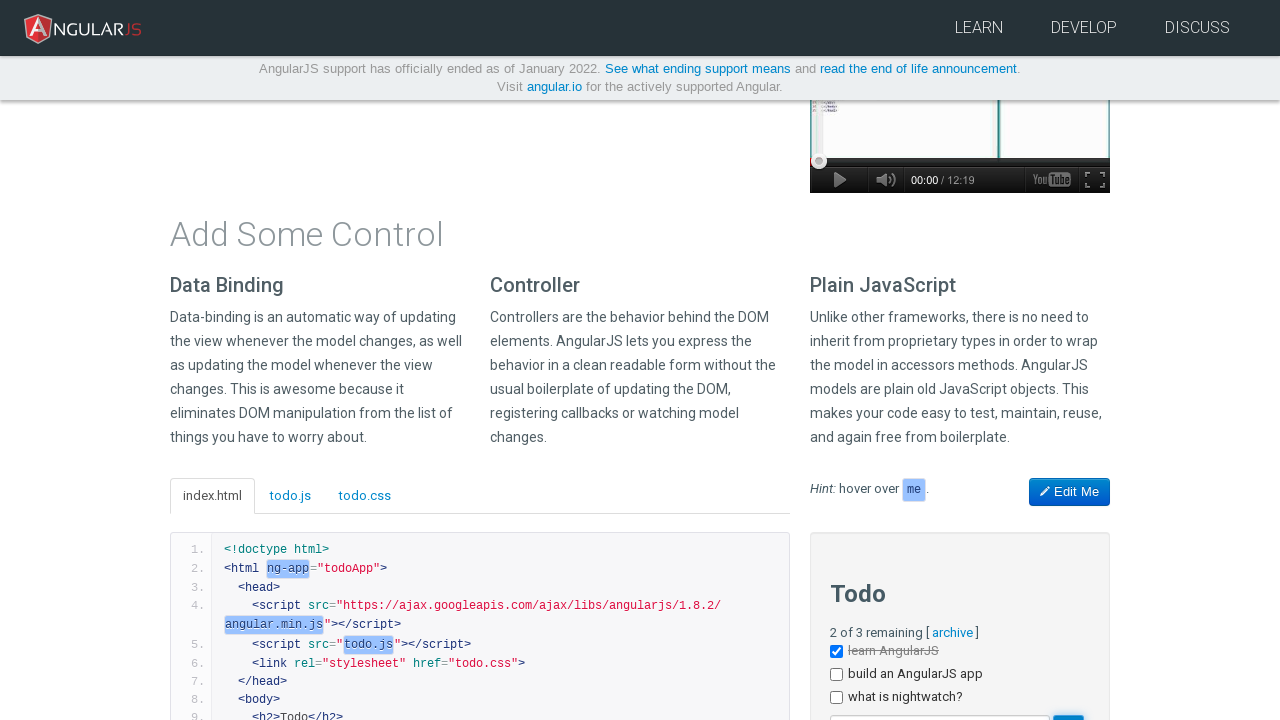

Located all todo items
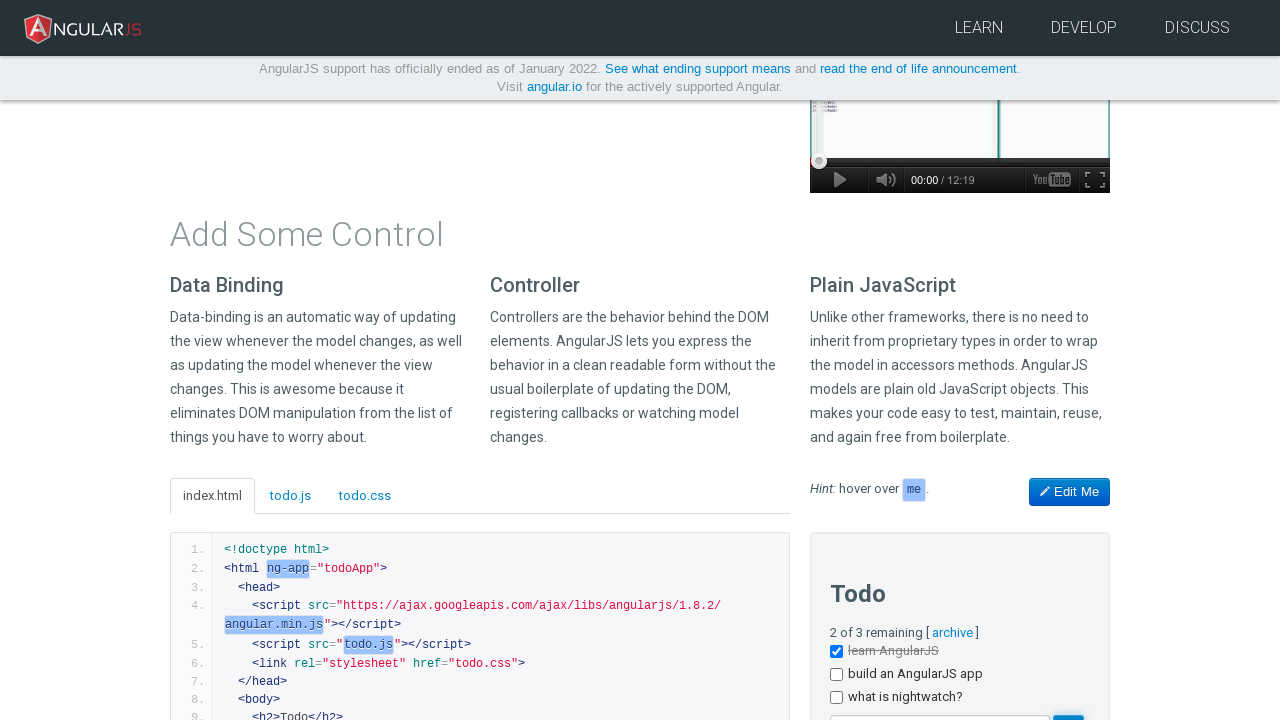

Verified todo count increased to 3
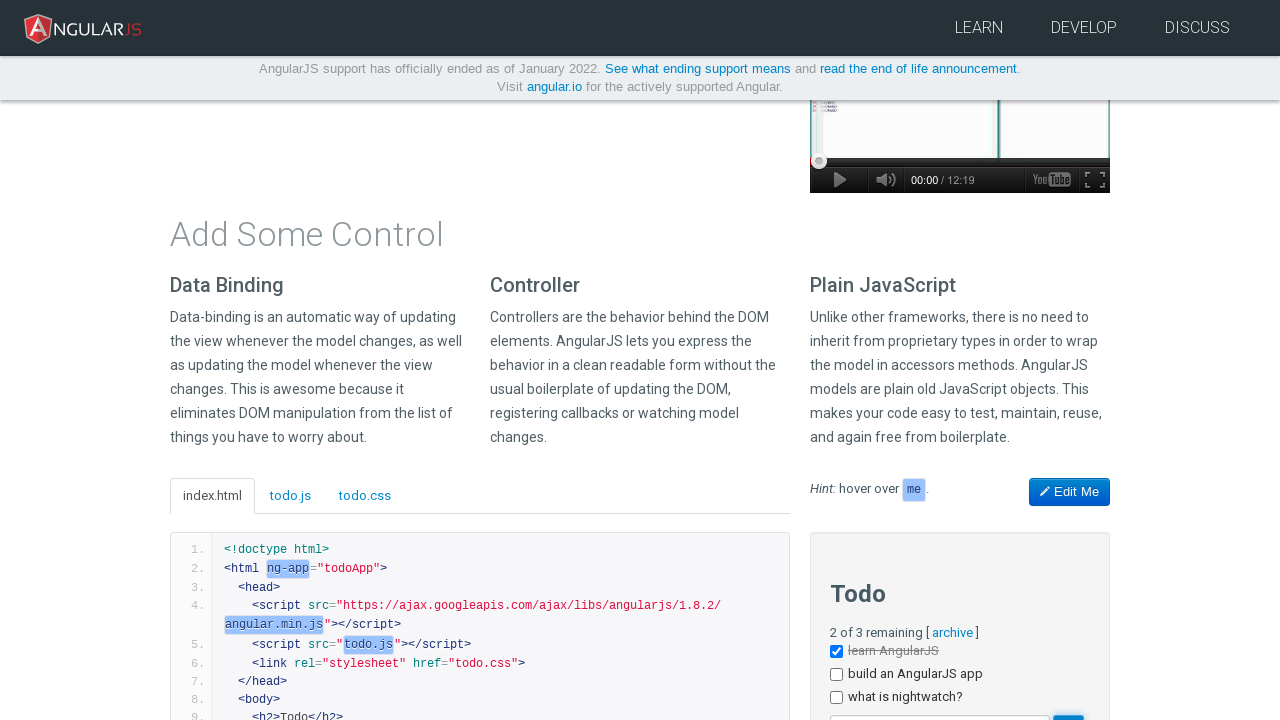

Located the third (last) todo item
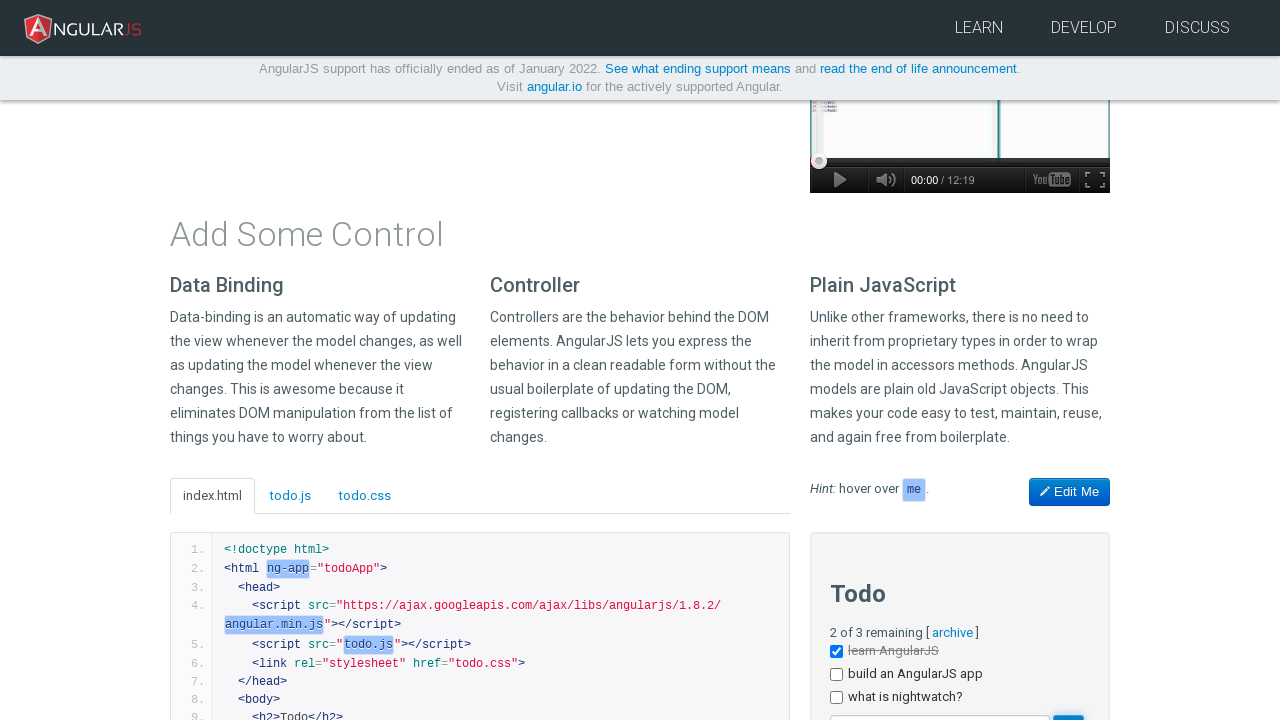

Verified last task text matches 'what is nightwatch?'
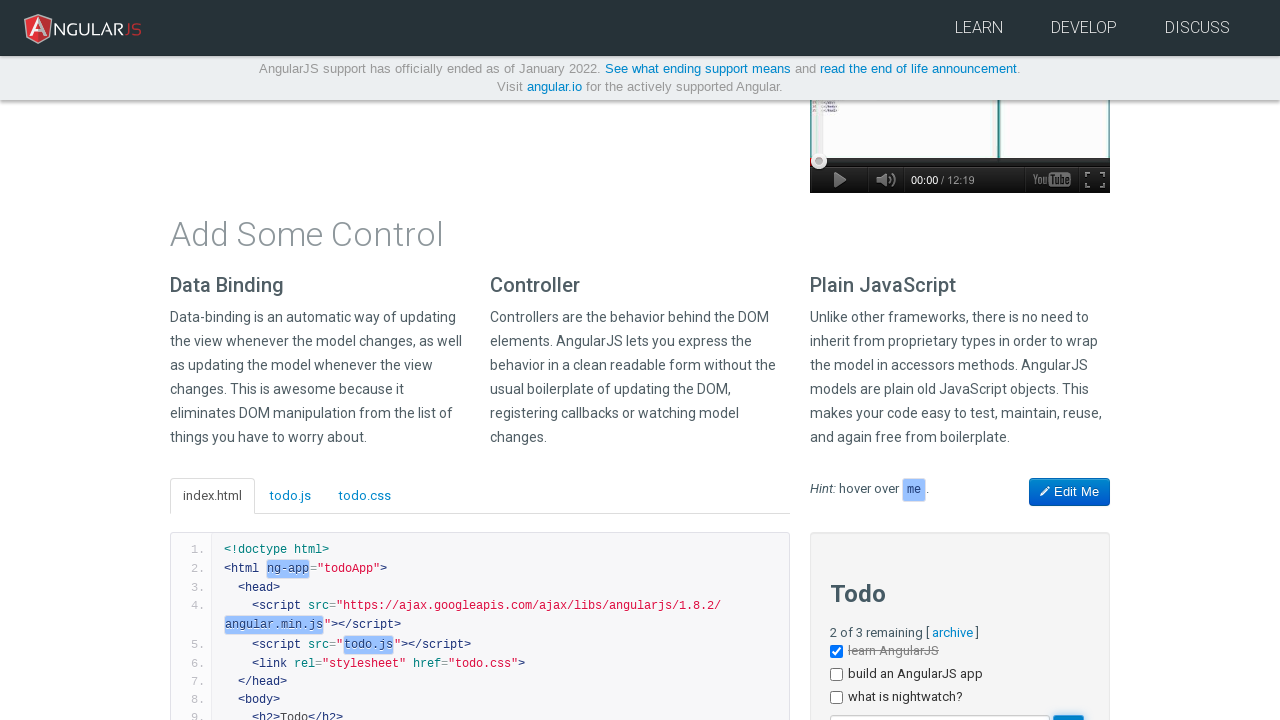

Clicked checkbox on last task to mark as done at (836, 698) on [ng-repeat="todo in todoList.todos"] >> nth=2 >> input
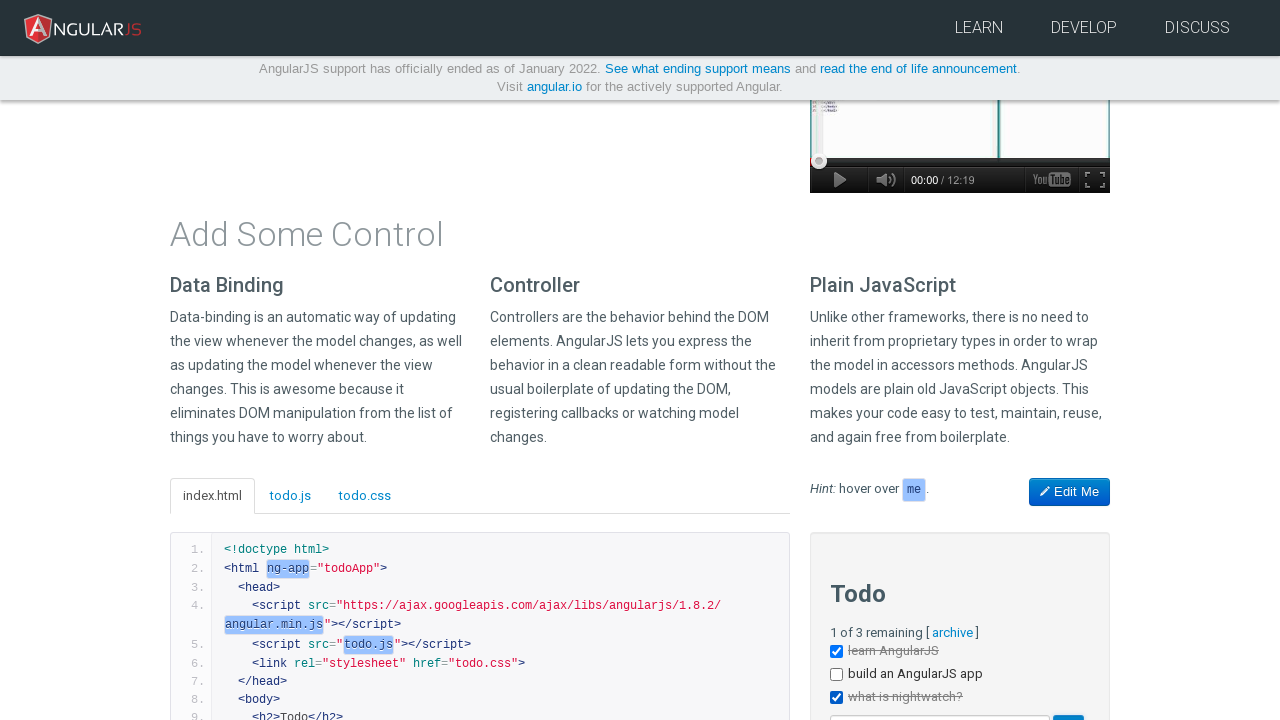

Located all completed todo items
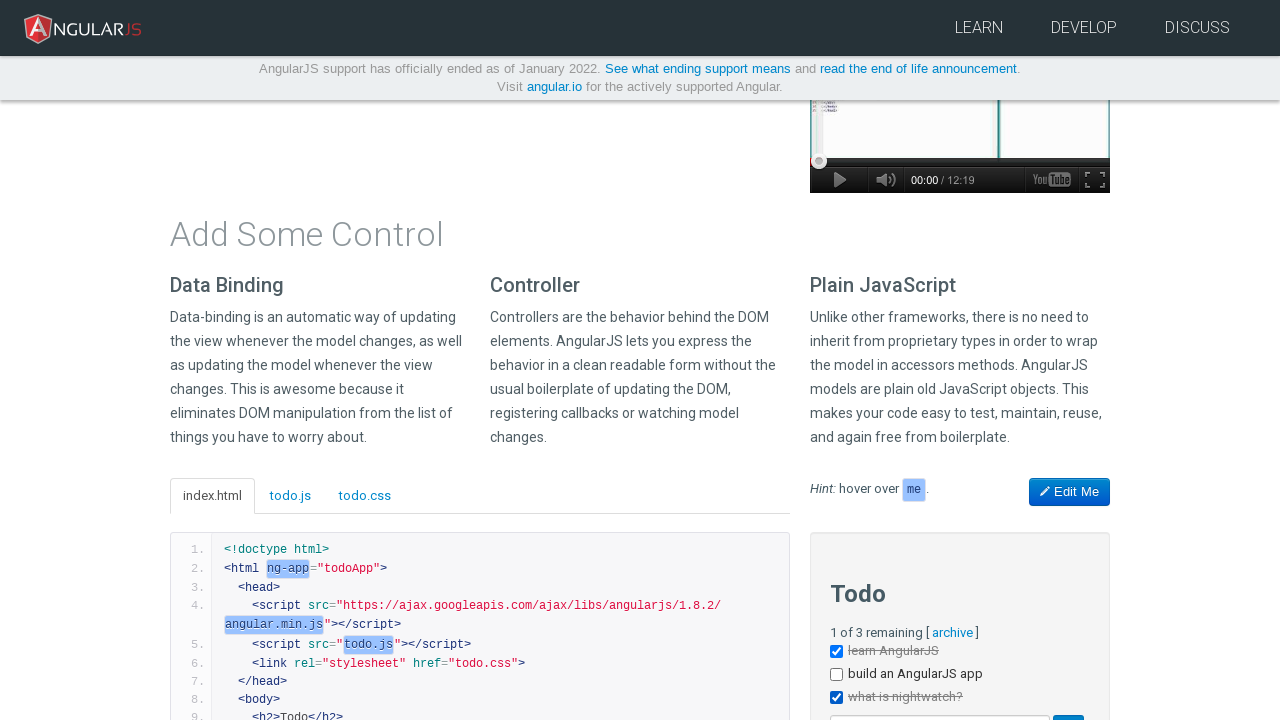

Verified 2 tasks are marked as done
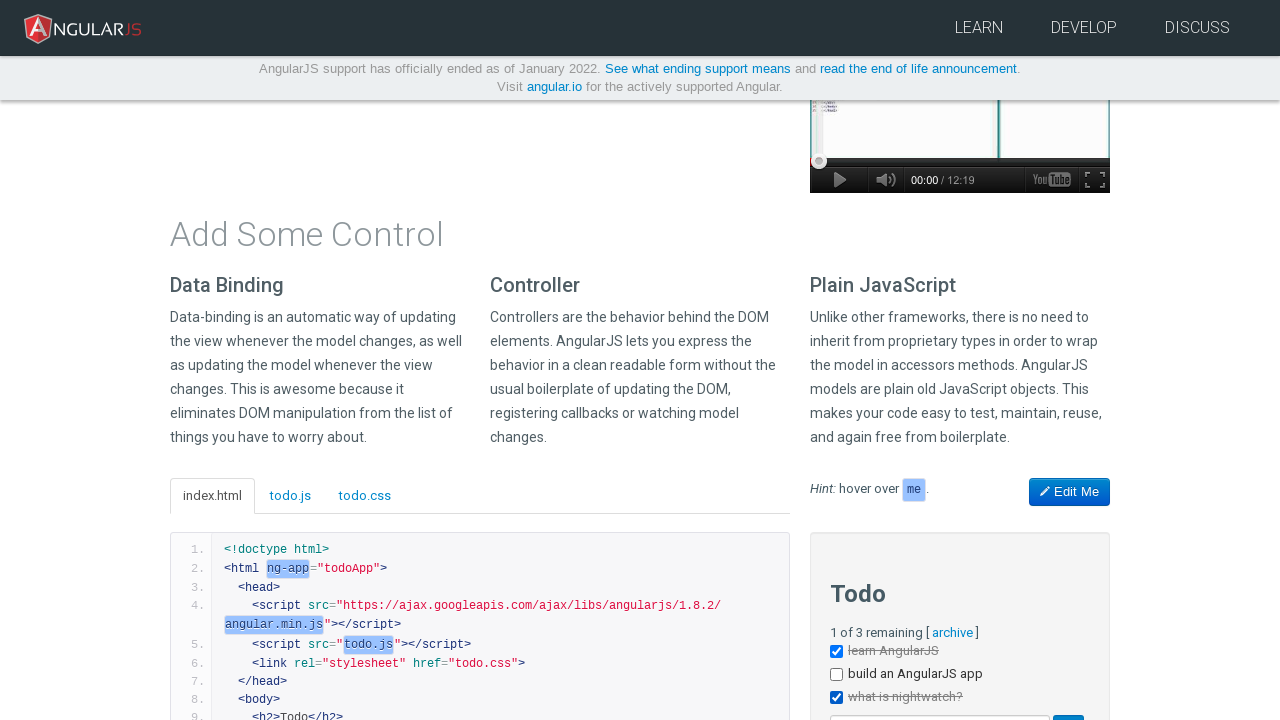

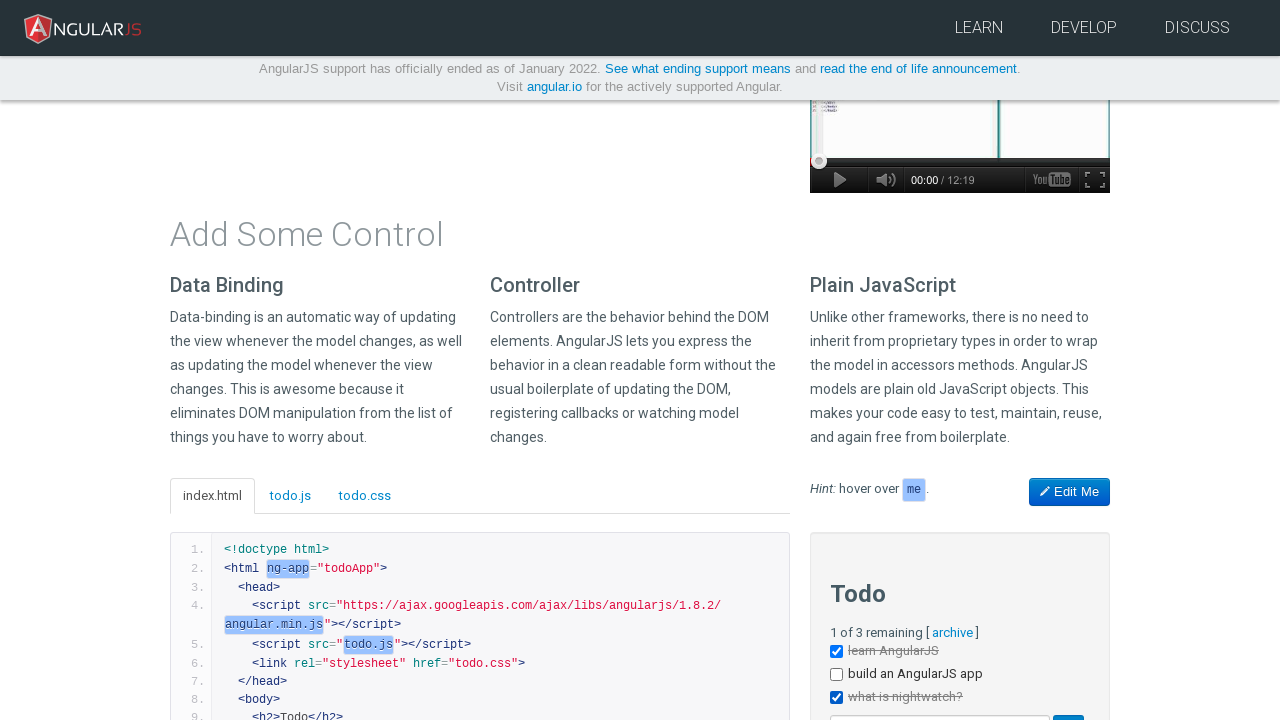